Tests the enable/disable state of date picker elements based on trip type selection, verifying that selecting round trip enables the return date field

Starting URL: https://rahulshettyacademy.com/dropdownsPractise/

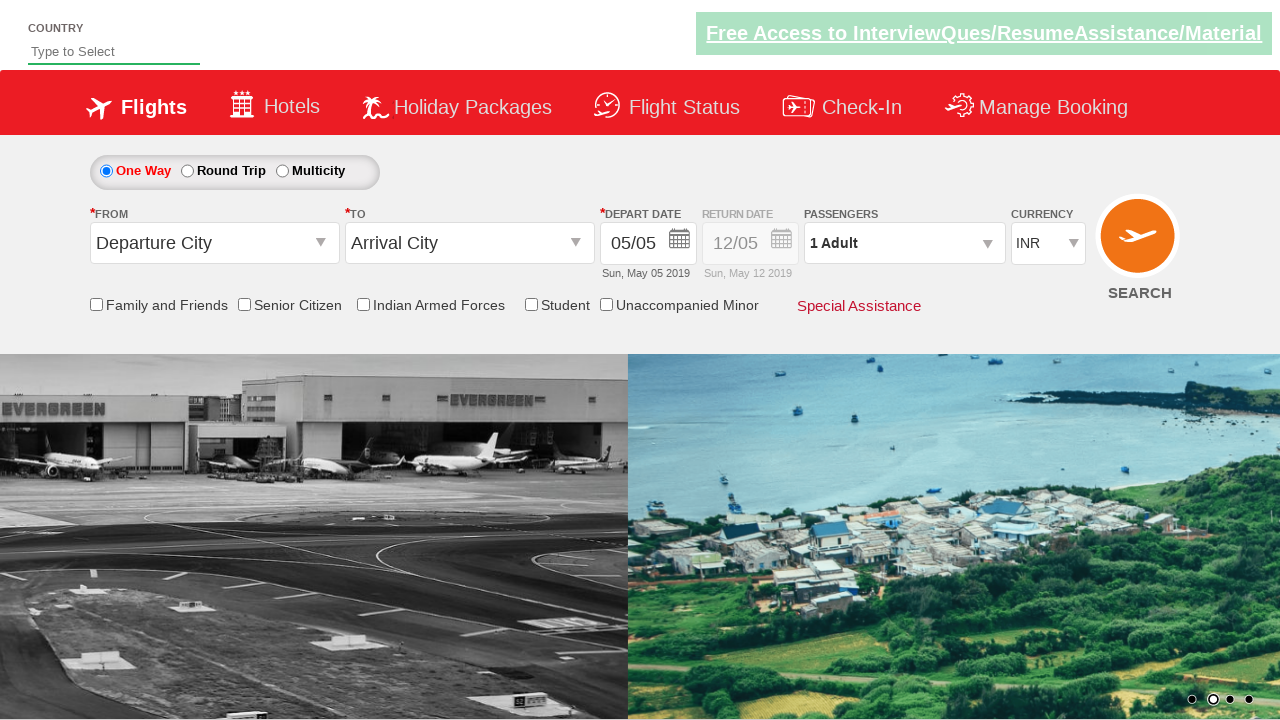

Checked if return date field is enabled initially
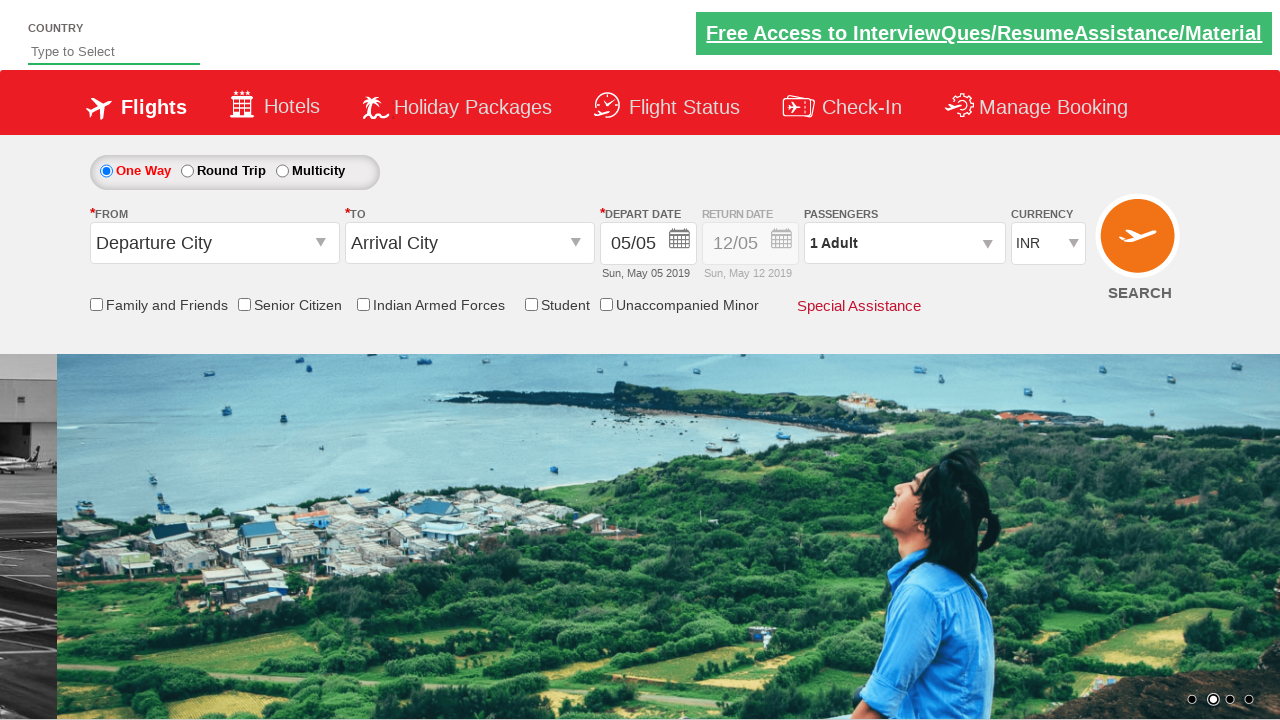

Clicked Round Trip radio button at (187, 171) on #ctl00_mainContent_rbtnl_Trip_1
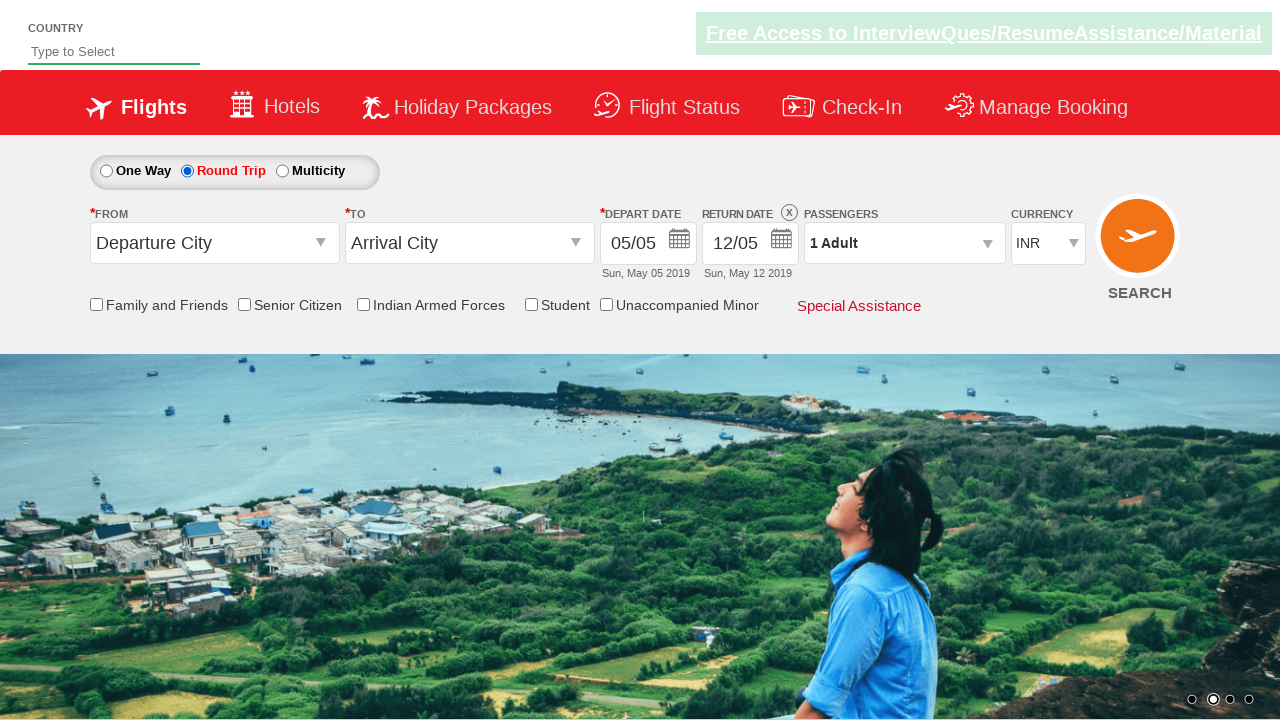

Checked if return date field is enabled after selecting round trip
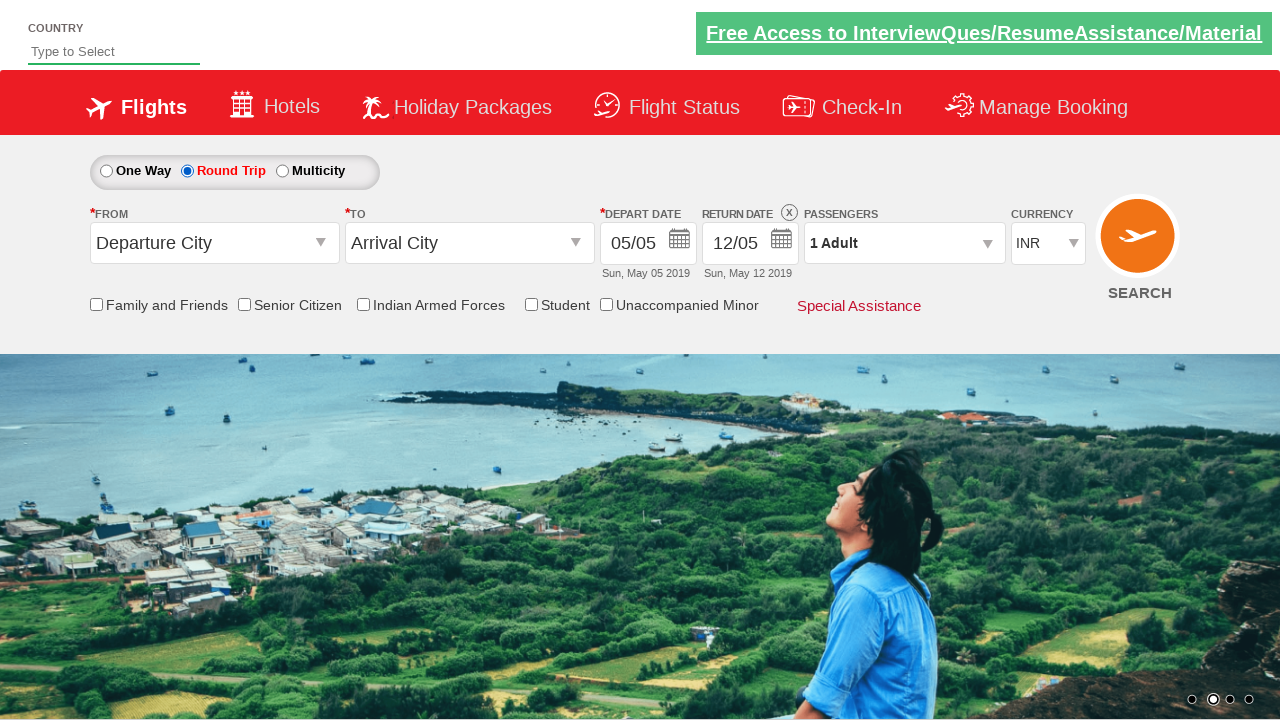

Retrieved style attribute of return date div
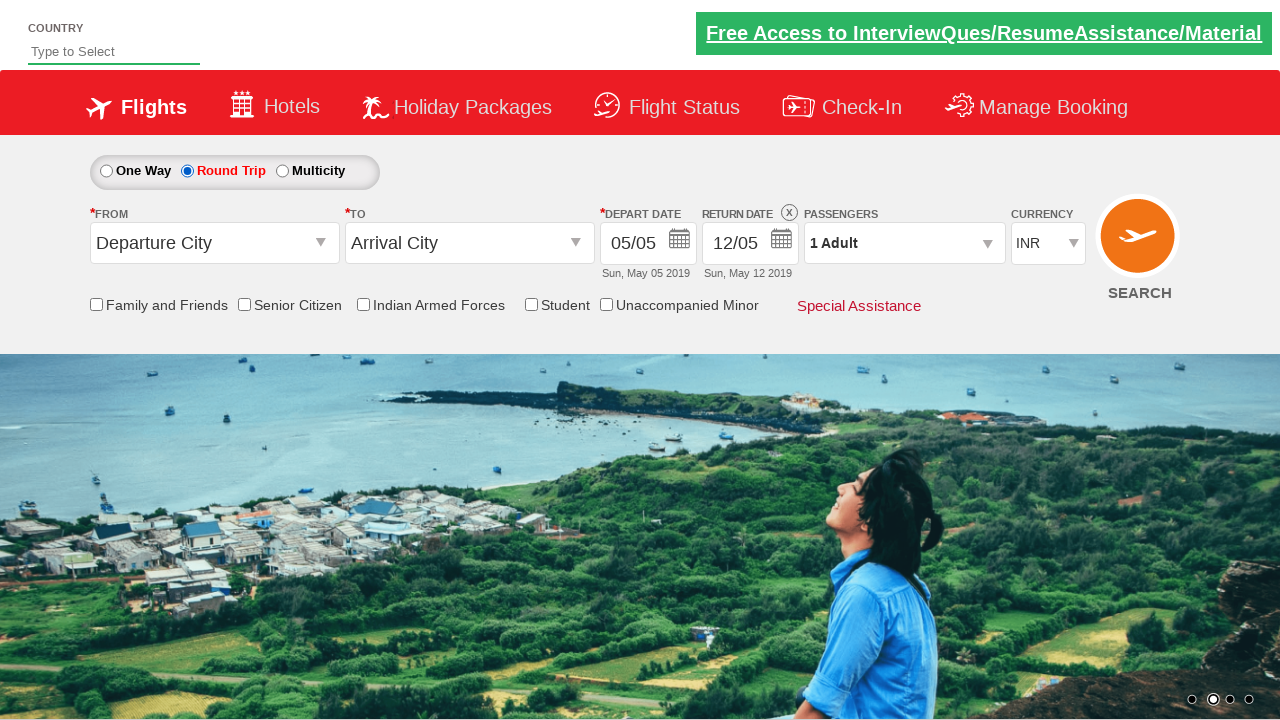

Verified return date is enabled - assertion passed
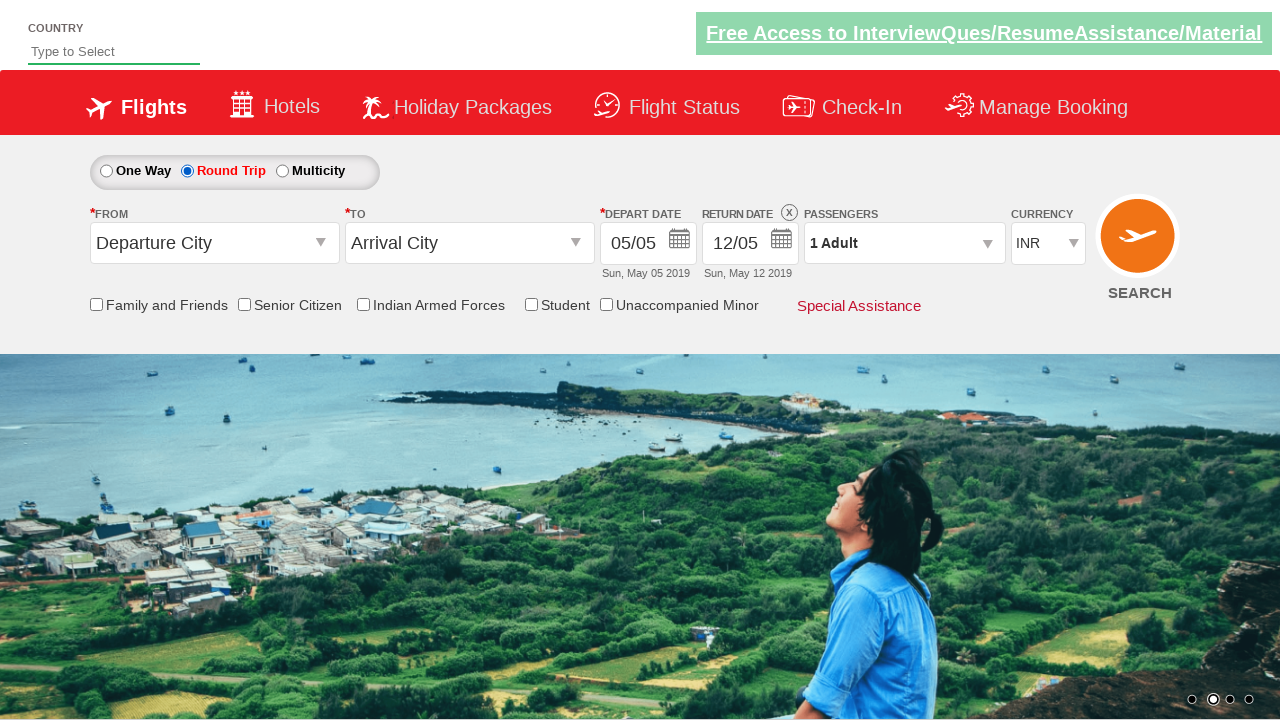

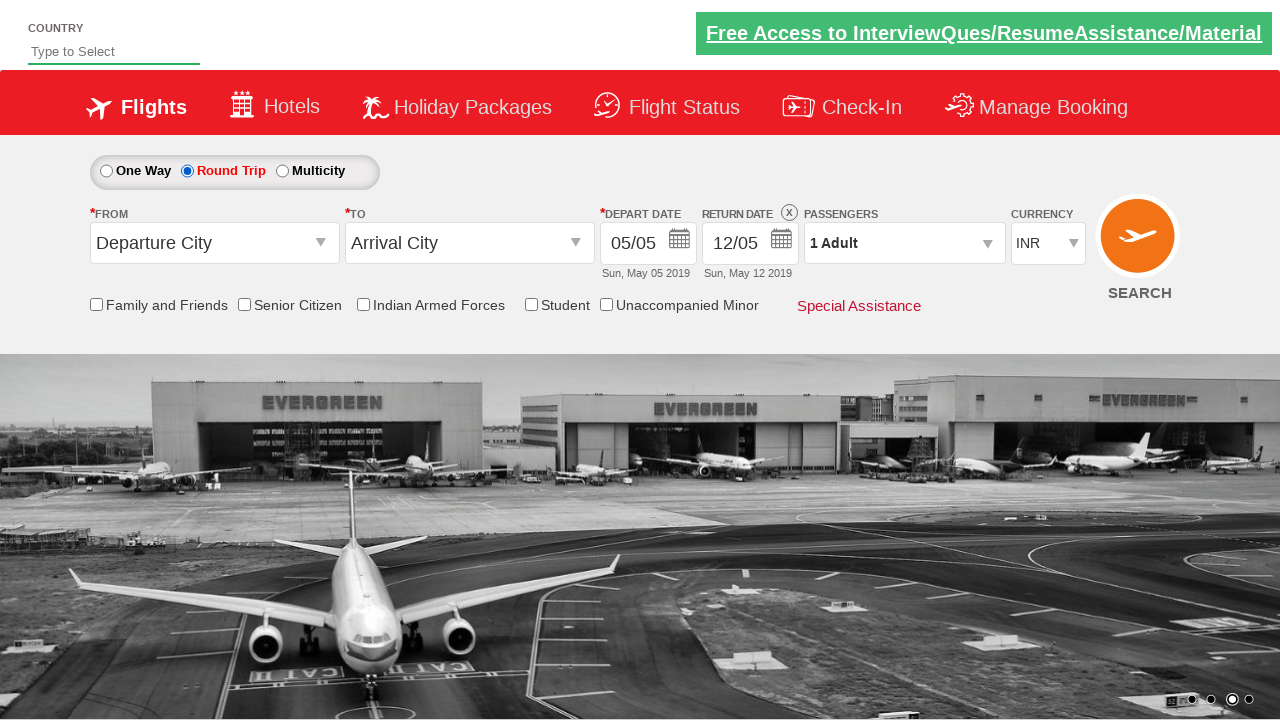